Tests button clicking functionality by navigating to the button page and clicking multiple buttons

Starting URL: https://savkk.github.io/selenium-practice/

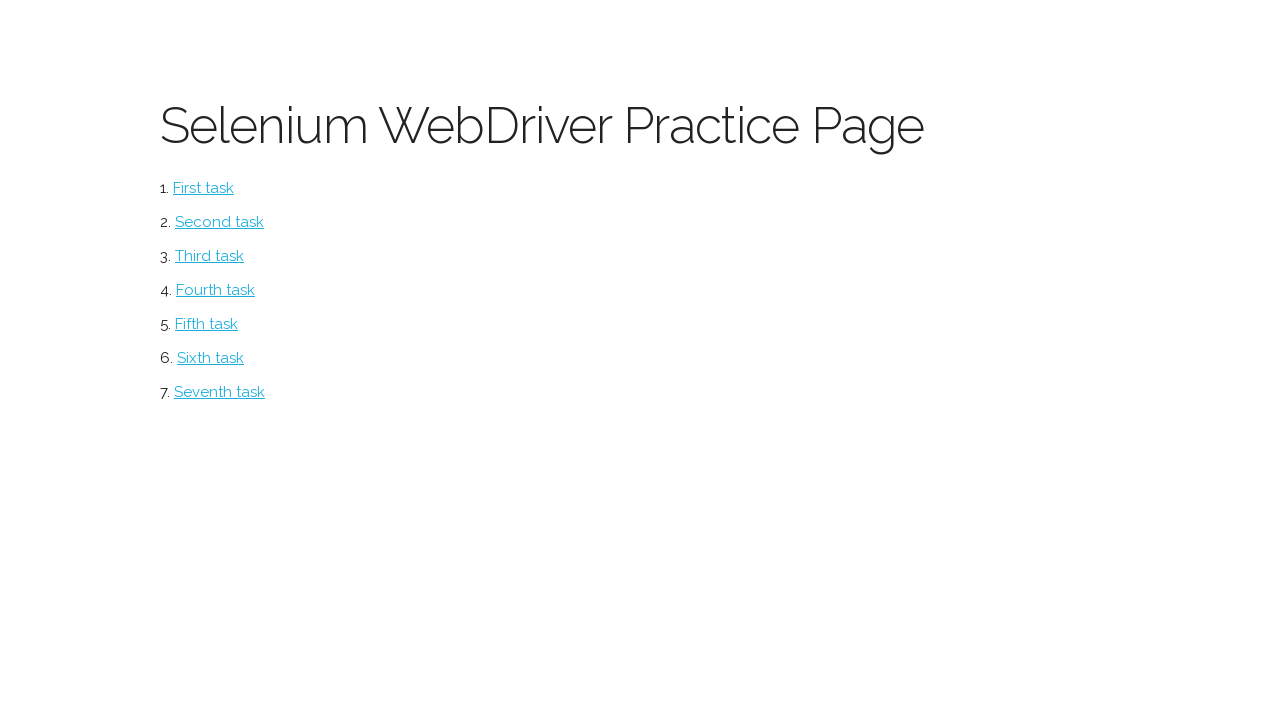

Navigated to Selenium practice homepage
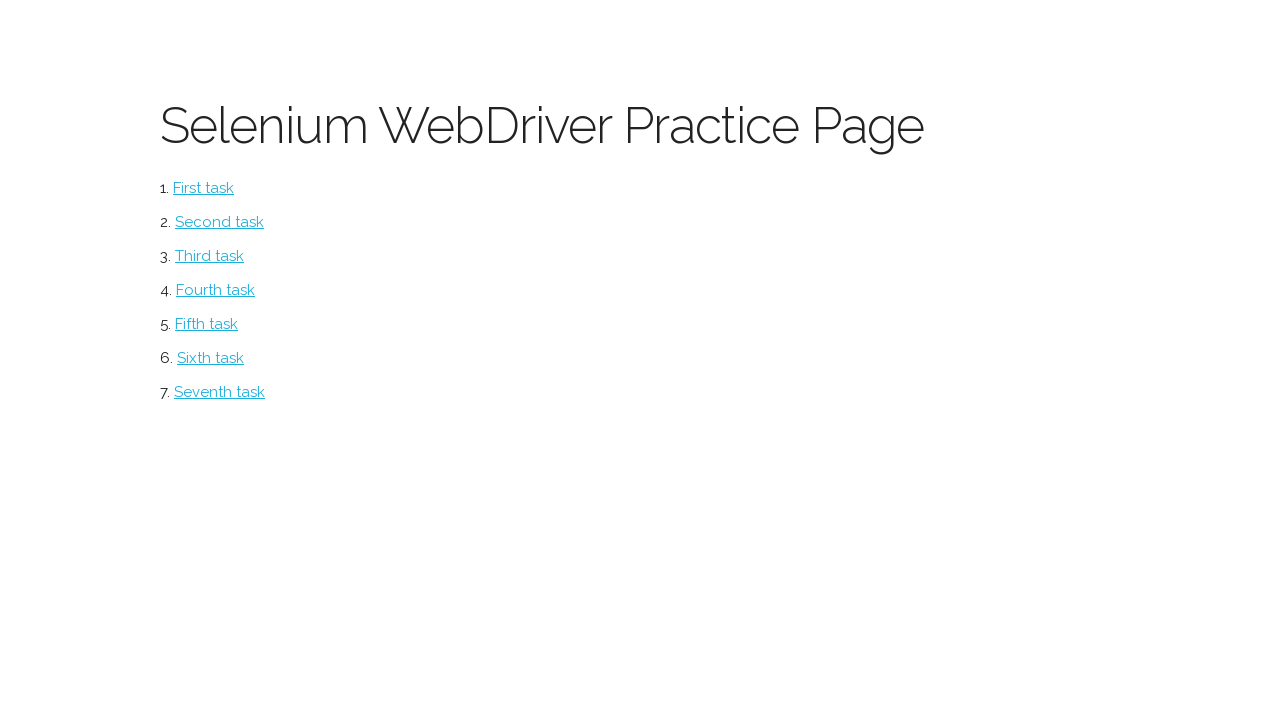

Clicked button link to navigate to button page at (204, 188) on #button
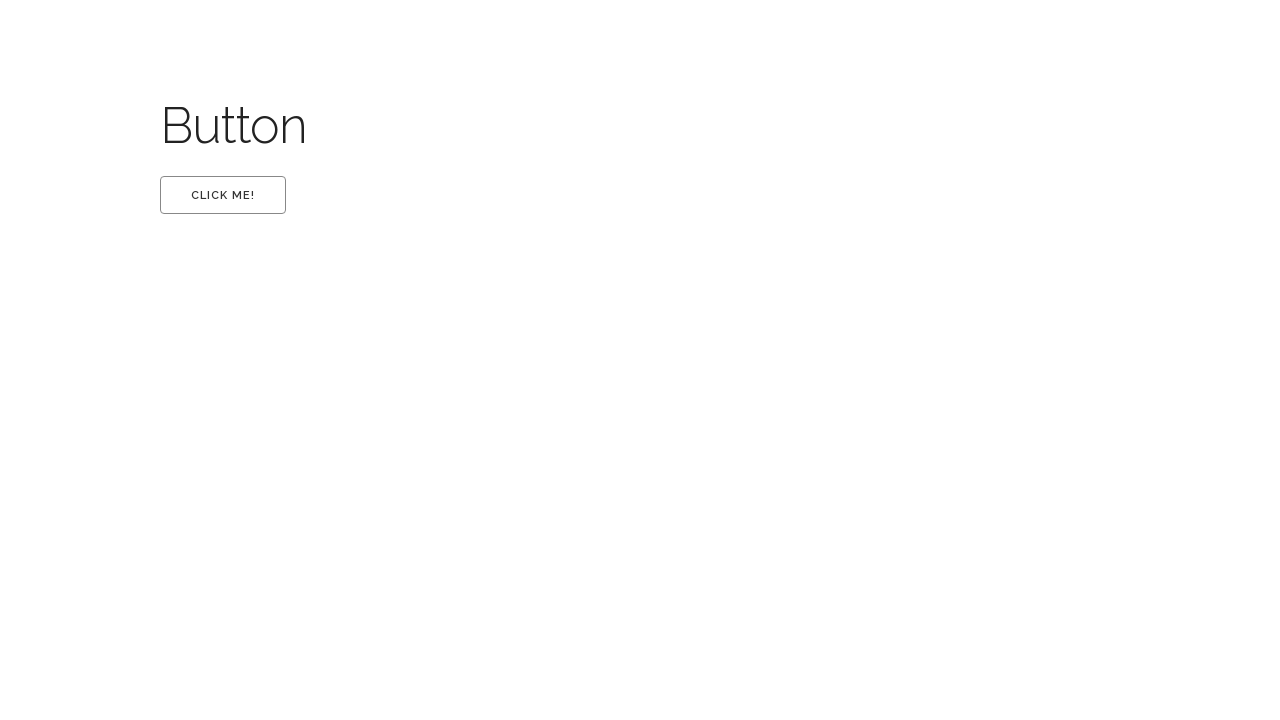

Clicked first button at (223, 195) on #first
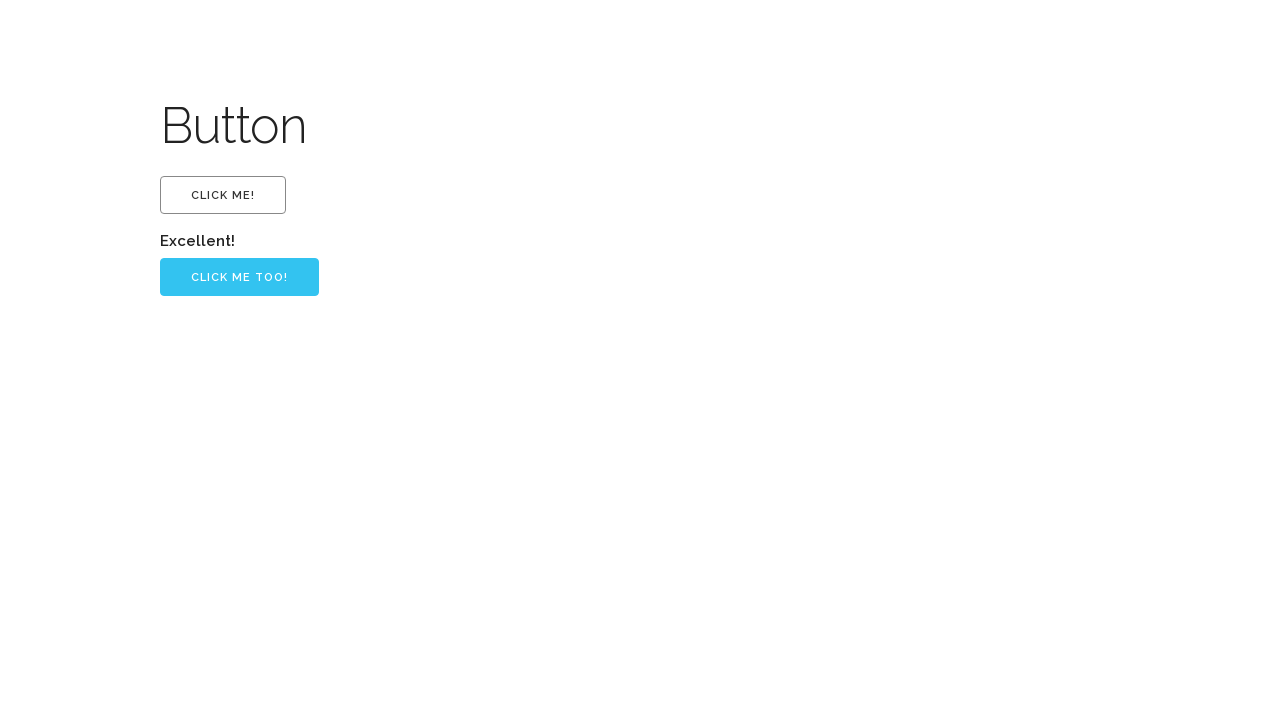

Clicked second button with text 'Click me too!' at (240, 277) on input[value='Click me too!']
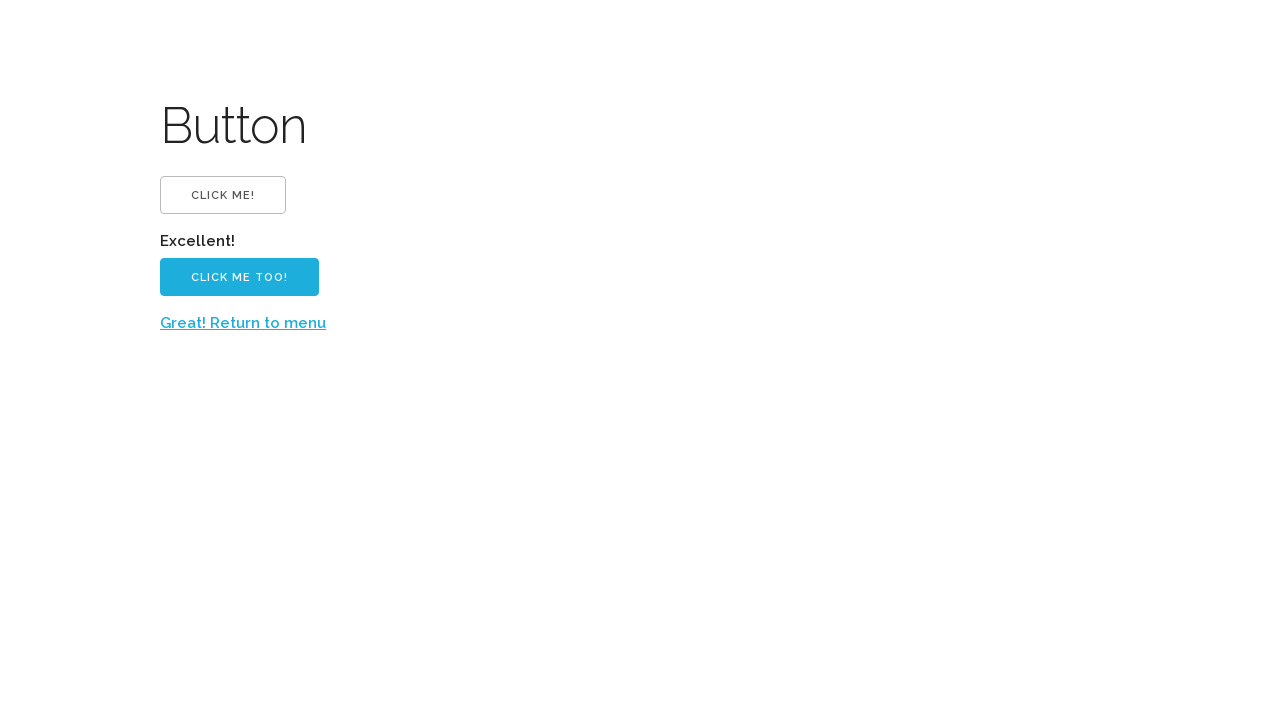

Clicked return to menu link at (243, 323) on a:has-text('Great! Return to menu')
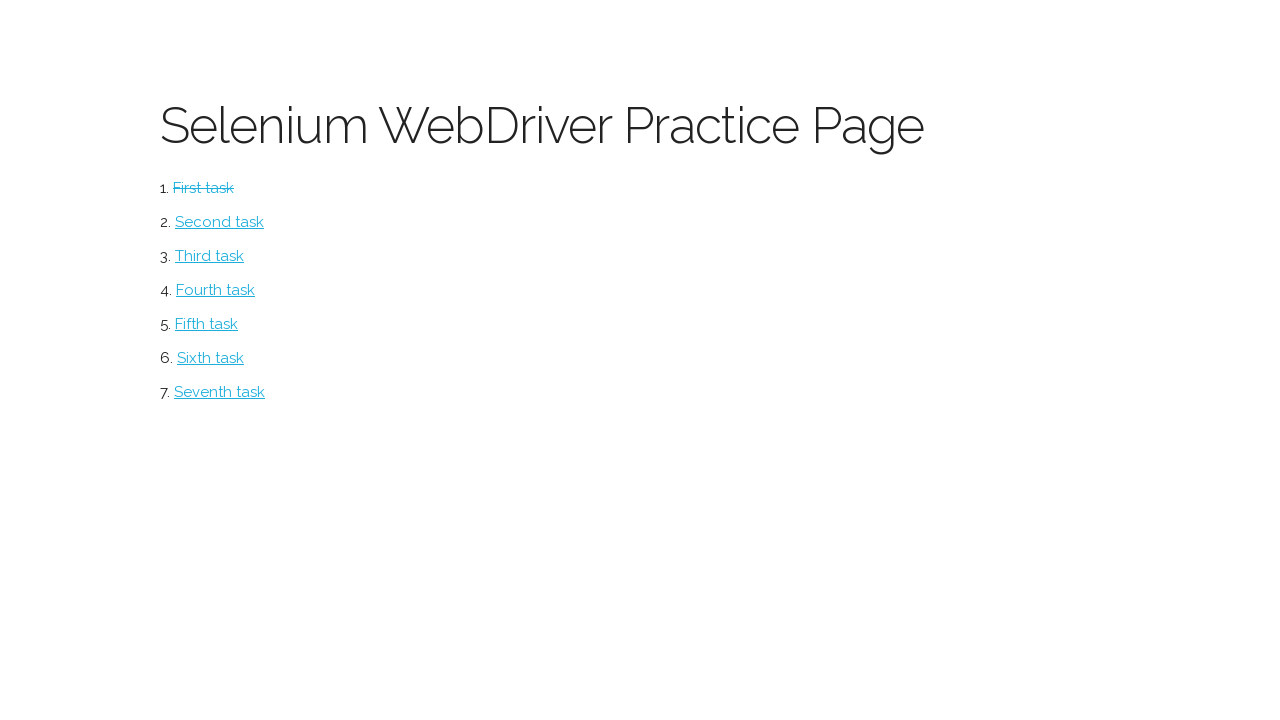

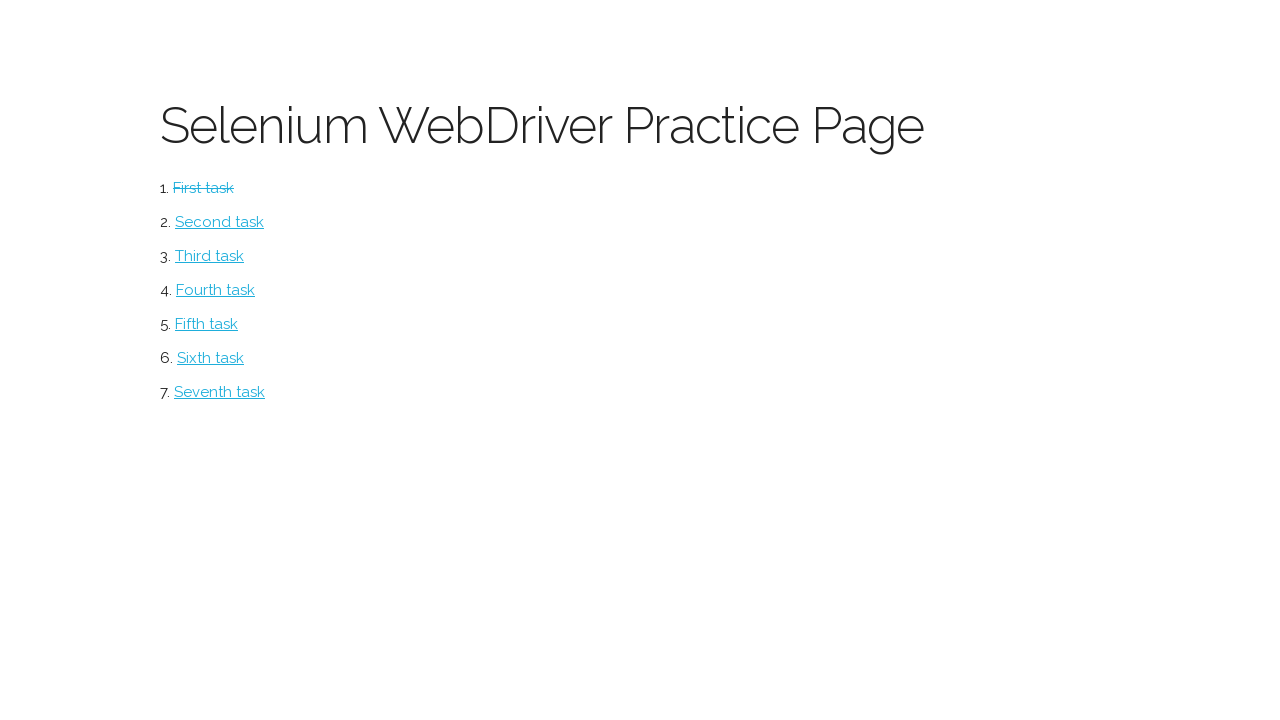